Tests the train ticket search functionality on 12306.cn by entering departure and arrival cities, selecting high-speed train option, and submitting the search

Starting URL: https://www.12306.cn/index/index.html

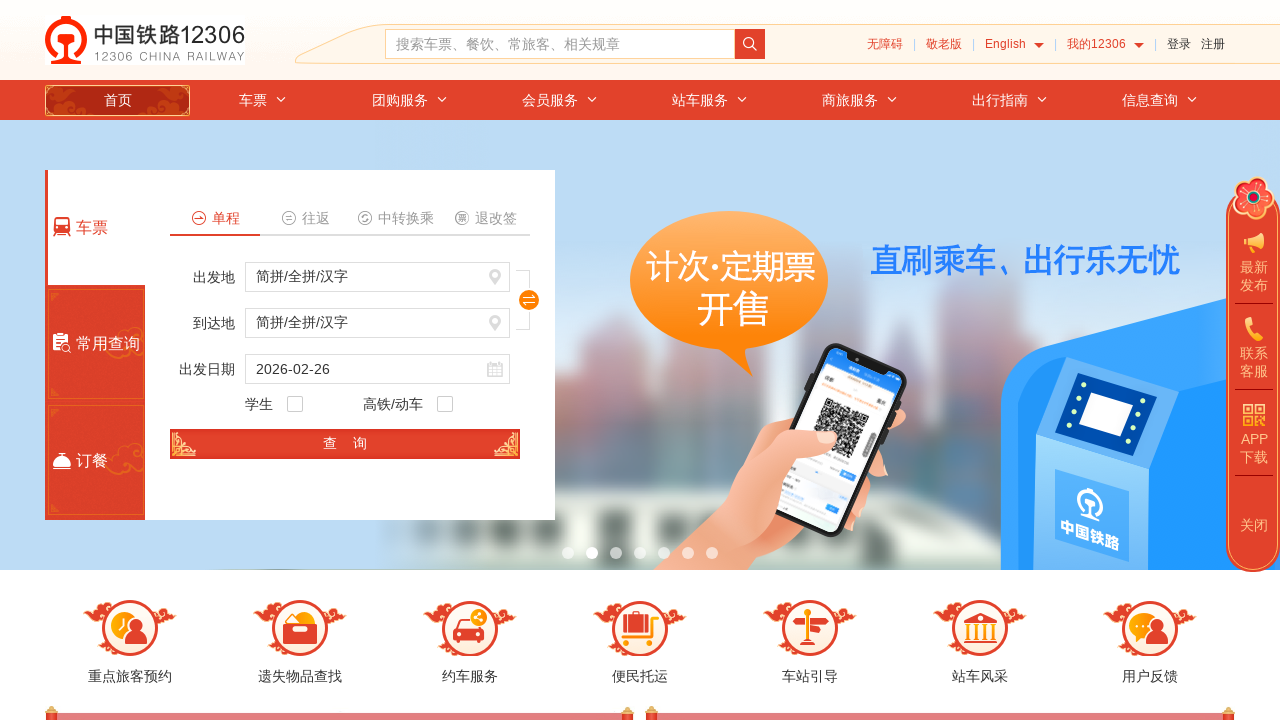

Clicked on departure station field at (378, 277) on xpath=//*[@id="fromStationText"]
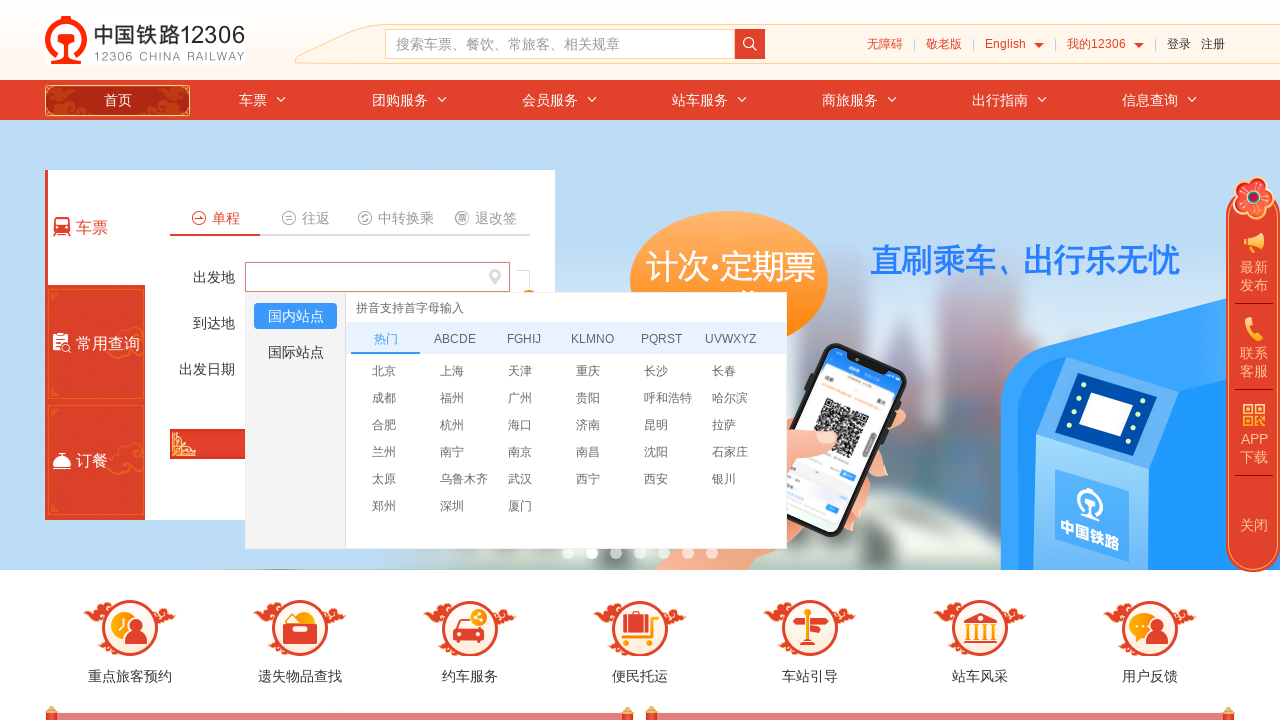

Filled departure city field with '广州' on //*[@id="fromStationText"]
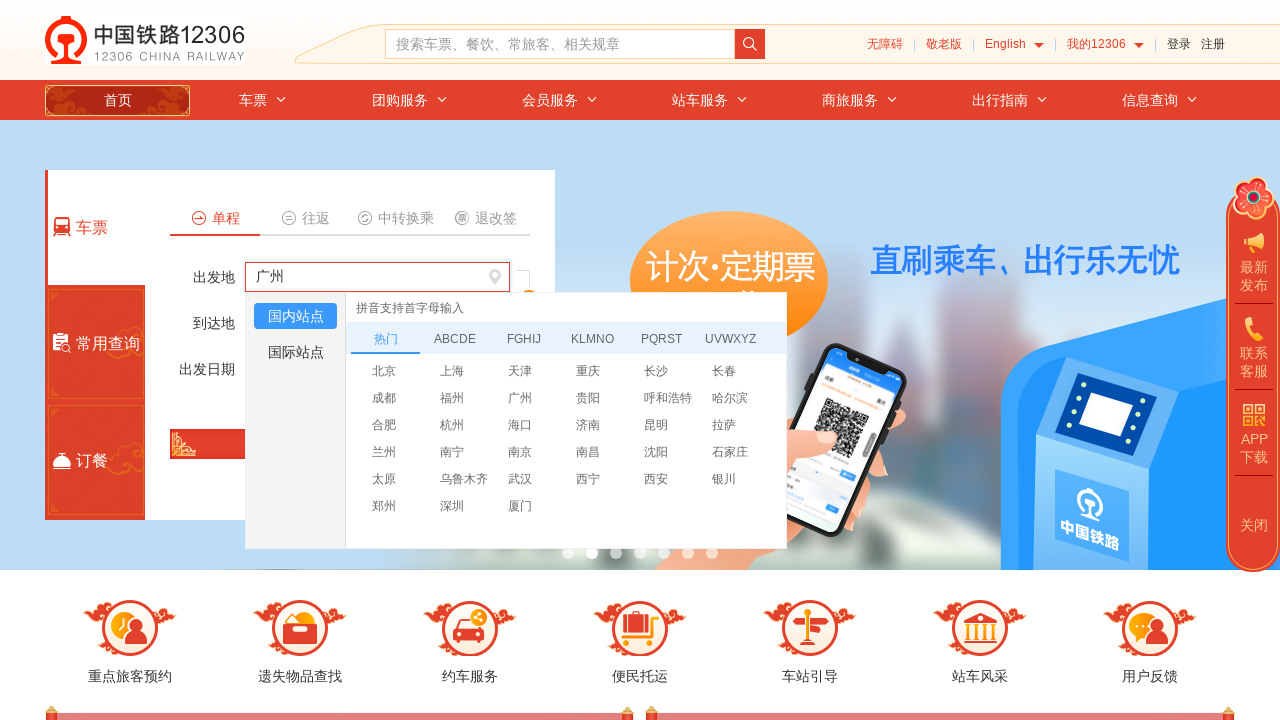

Pressed Enter to confirm departure city on //*[@id="fromStationText"]
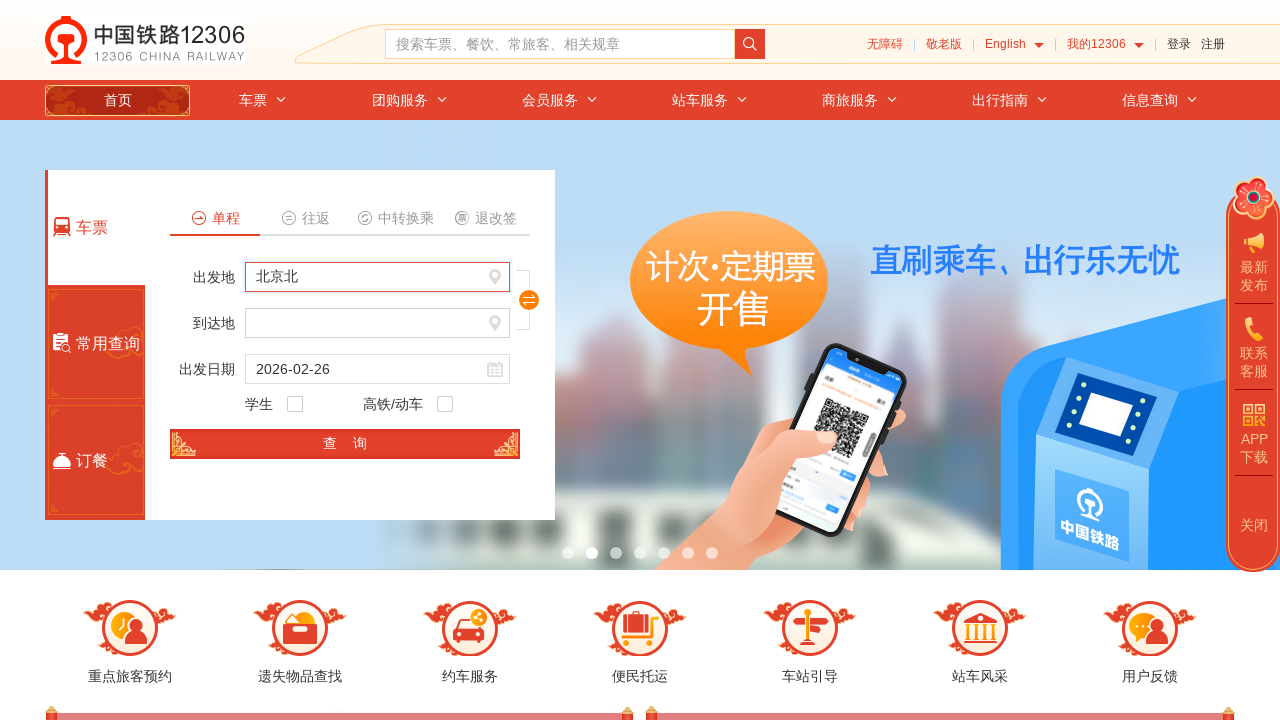

Filled arrival city field with '深圳' on //*[@id="toStationText"]
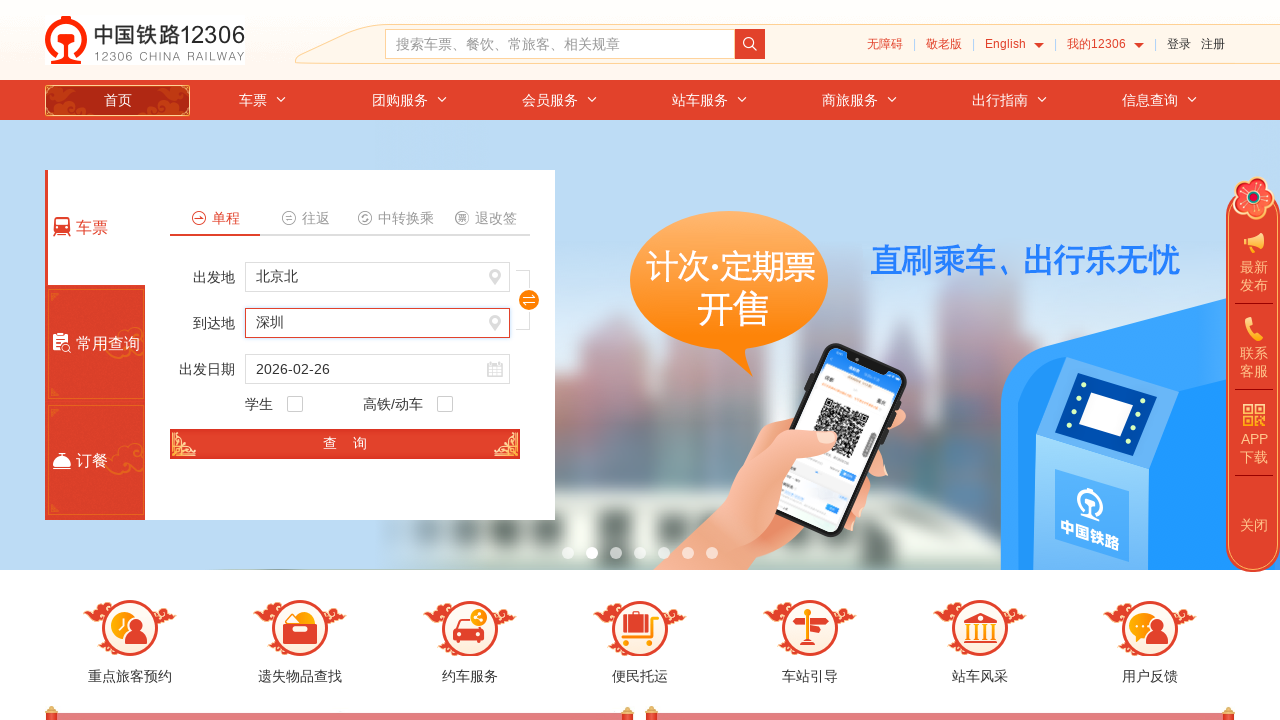

Pressed Enter to confirm arrival city on //*[@id="toStationText"]
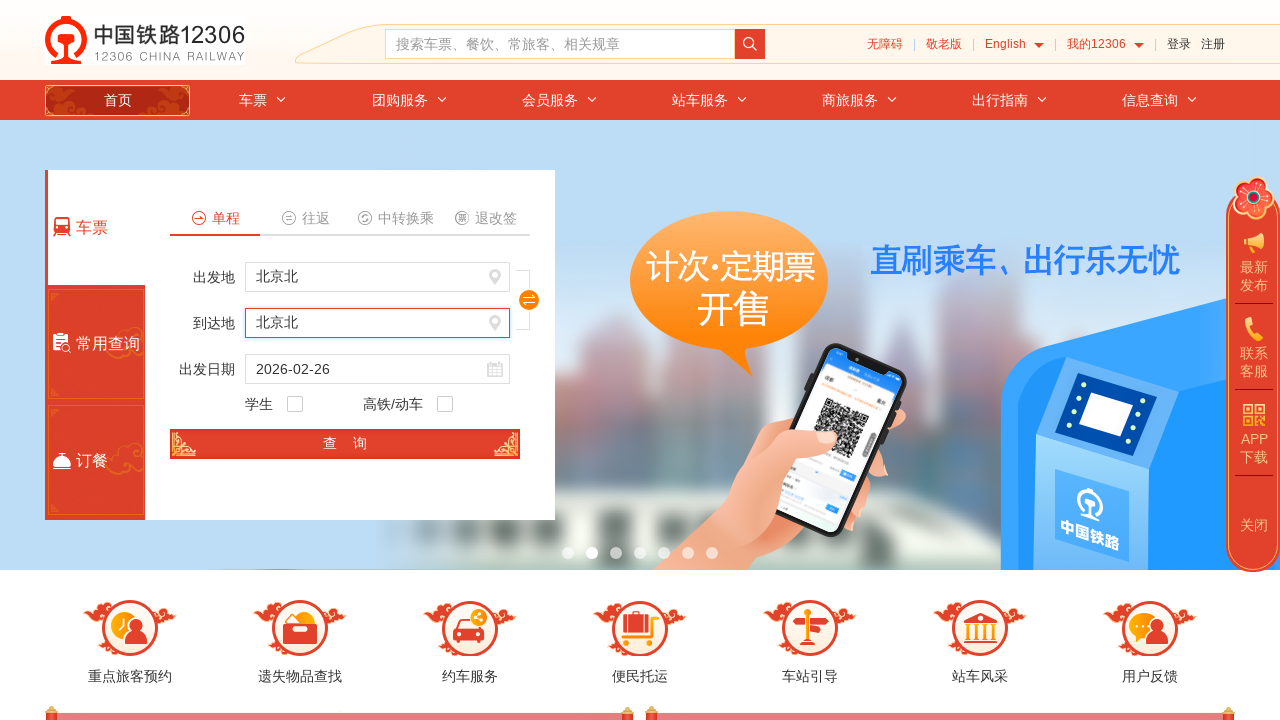

Clicked on high-speed train option at (408, 404) on xpath=//*[@id="isHighDan"]
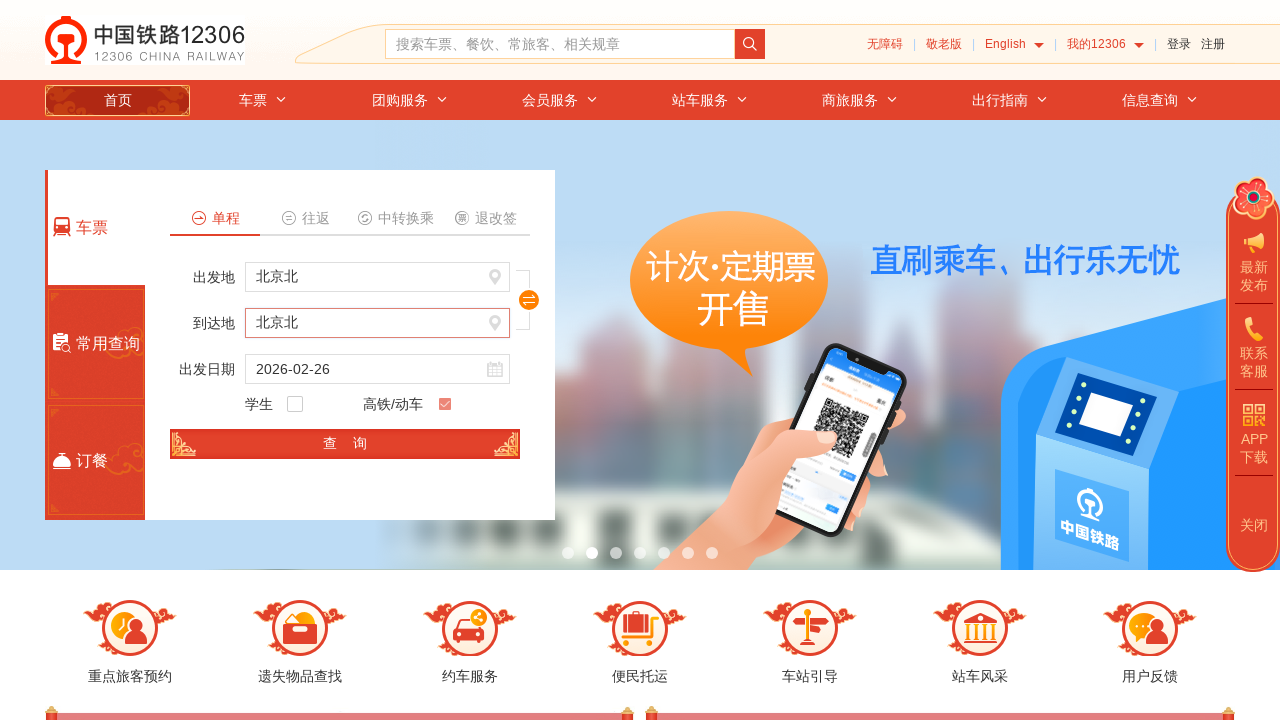

Clicked search button to submit train ticket search at (345, 444) on xpath=//*[@id="search_one"]
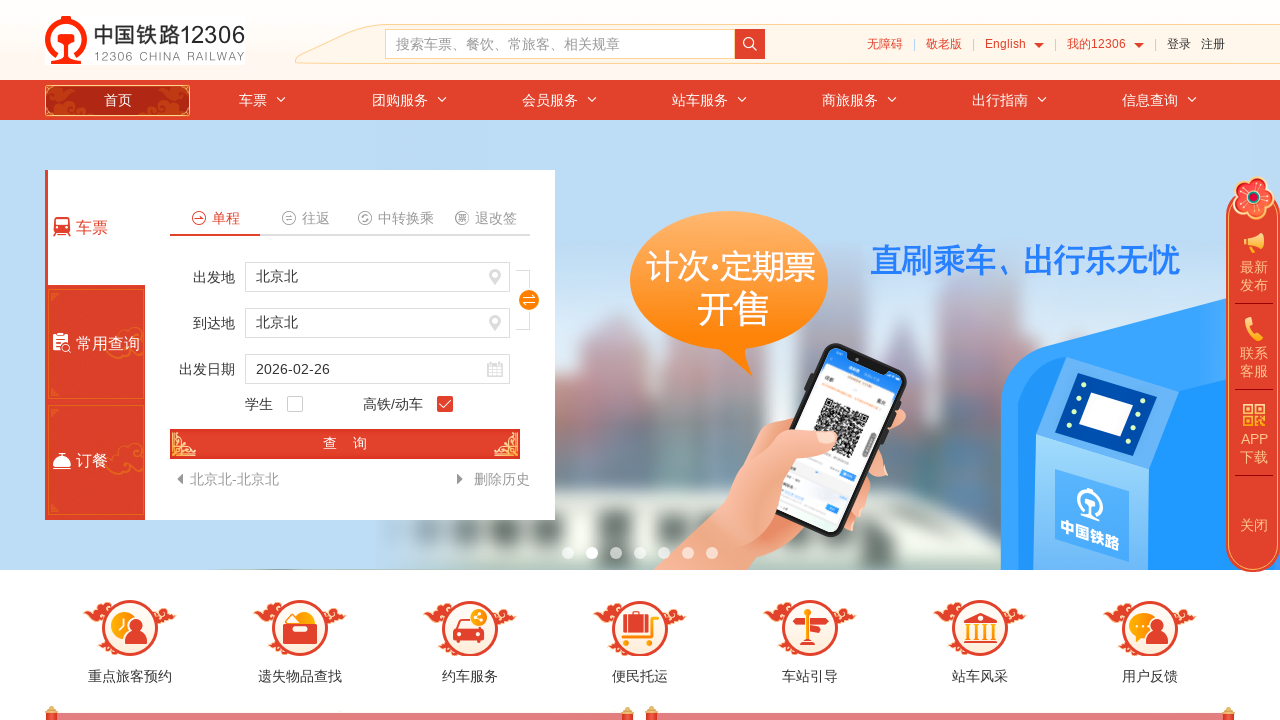

Waited 1000ms for search results to load
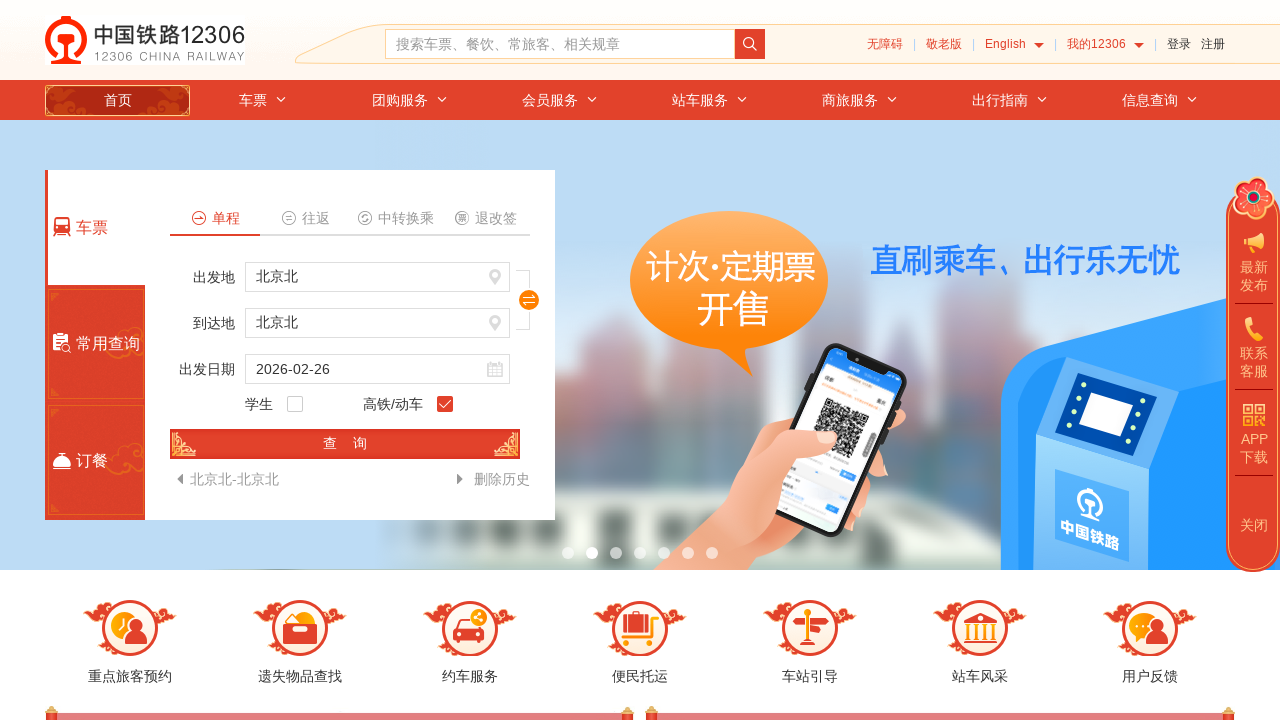

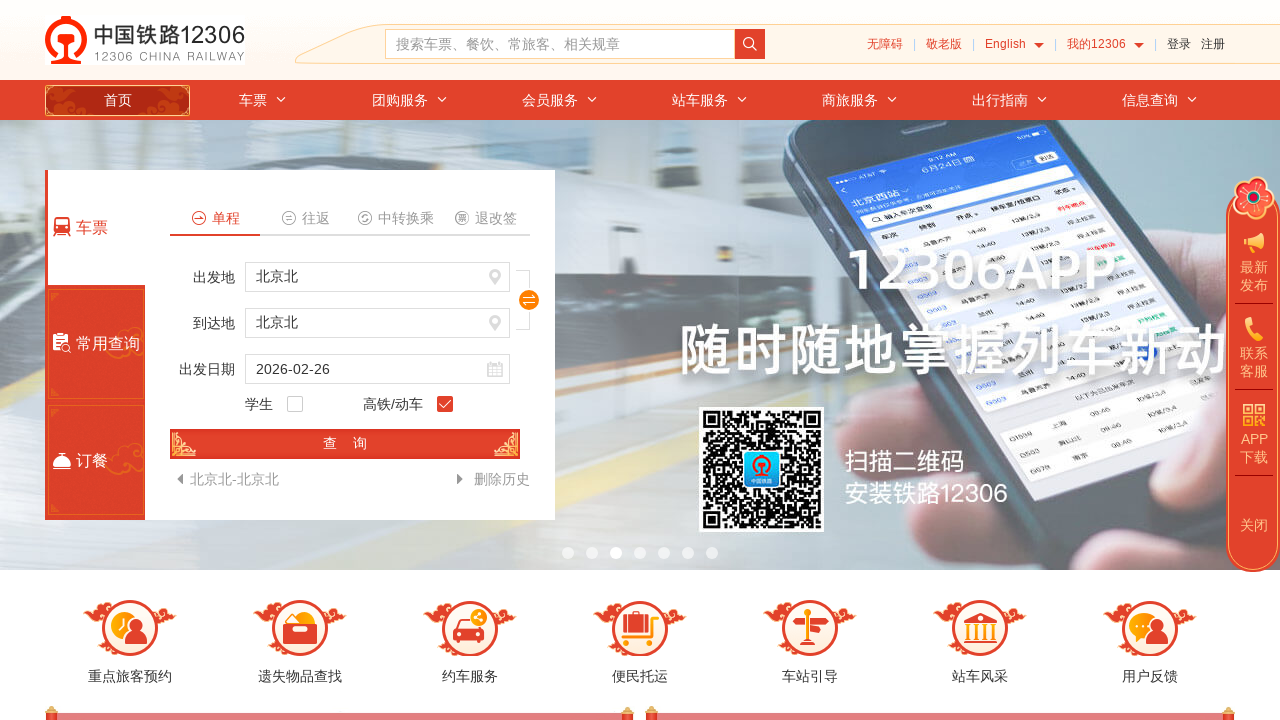